Tests JavaScript alert handling by clicking the alert button and accepting the alert dialog

Starting URL: https://the-internet.herokuapp.com/javascript_alerts

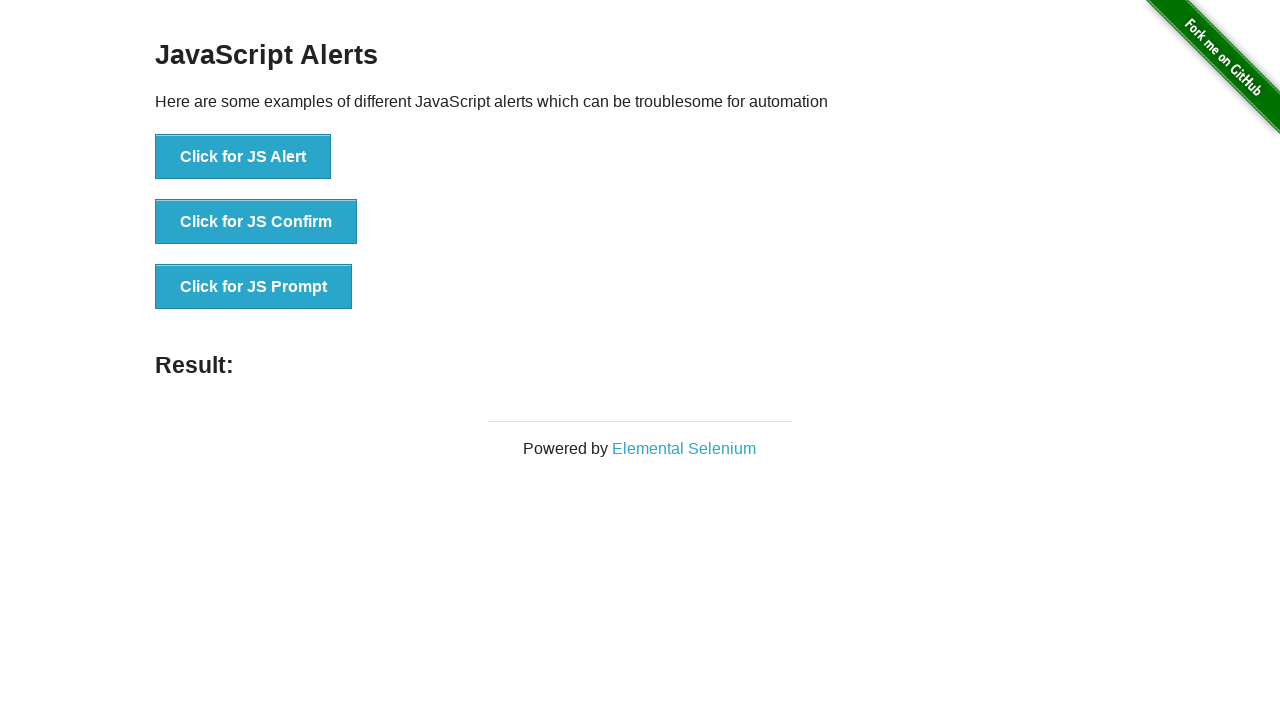

Clicked the alert button to trigger JavaScript alert at (243, 157) on xpath=//*[@id='content']/div/ul/li[1]/button
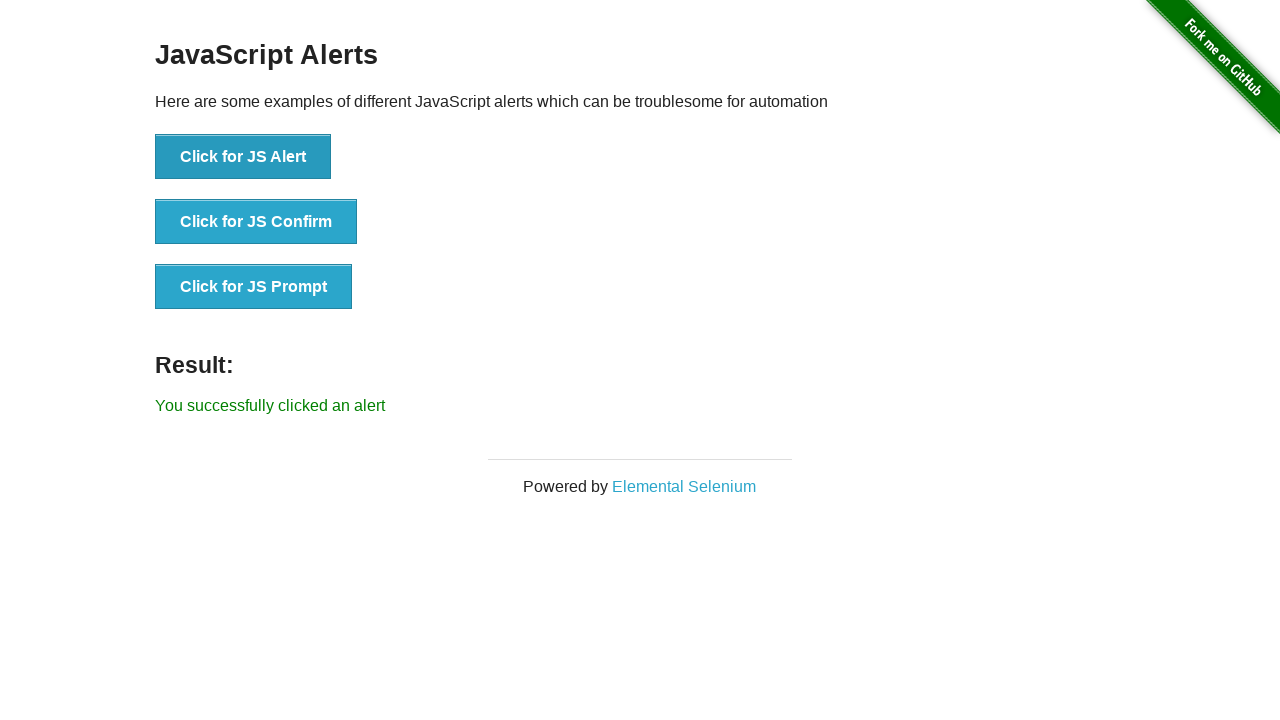

Set up dialog handler to accept alert
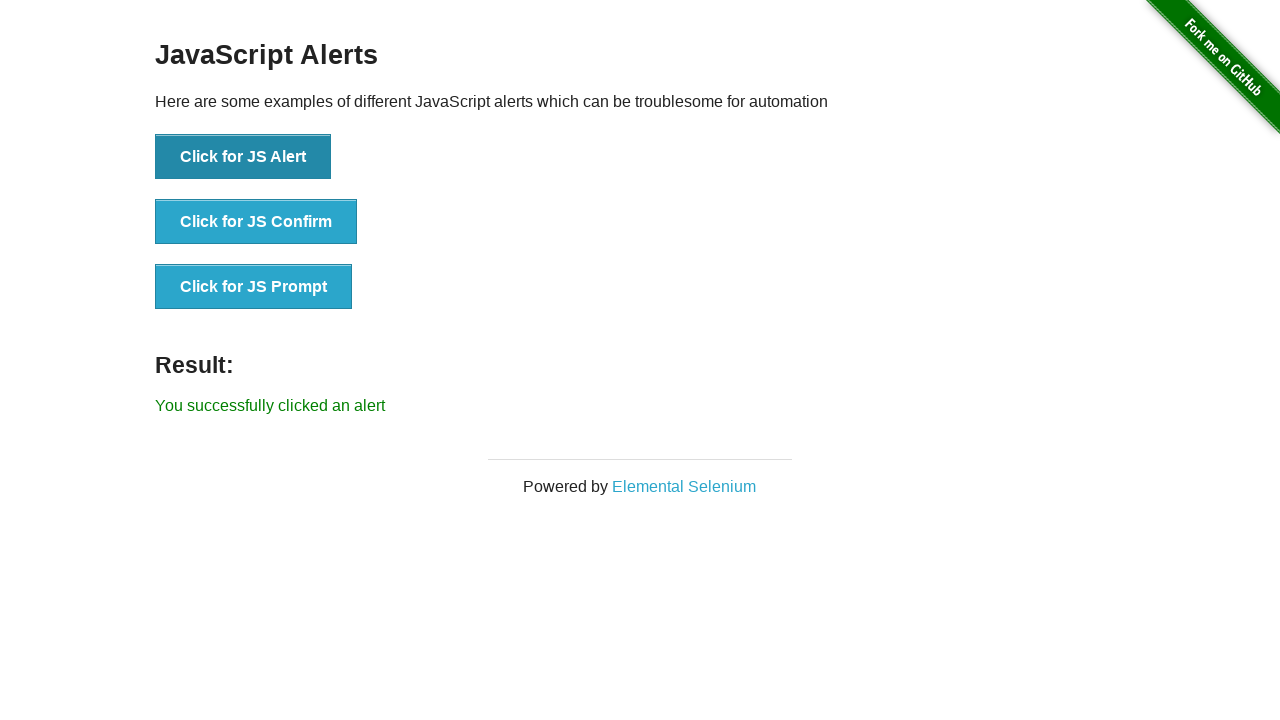

Clicked the alert button again to trigger and accept the alert dialog at (243, 157) on xpath=//*[@id='content']/div/ul/li[1]/button
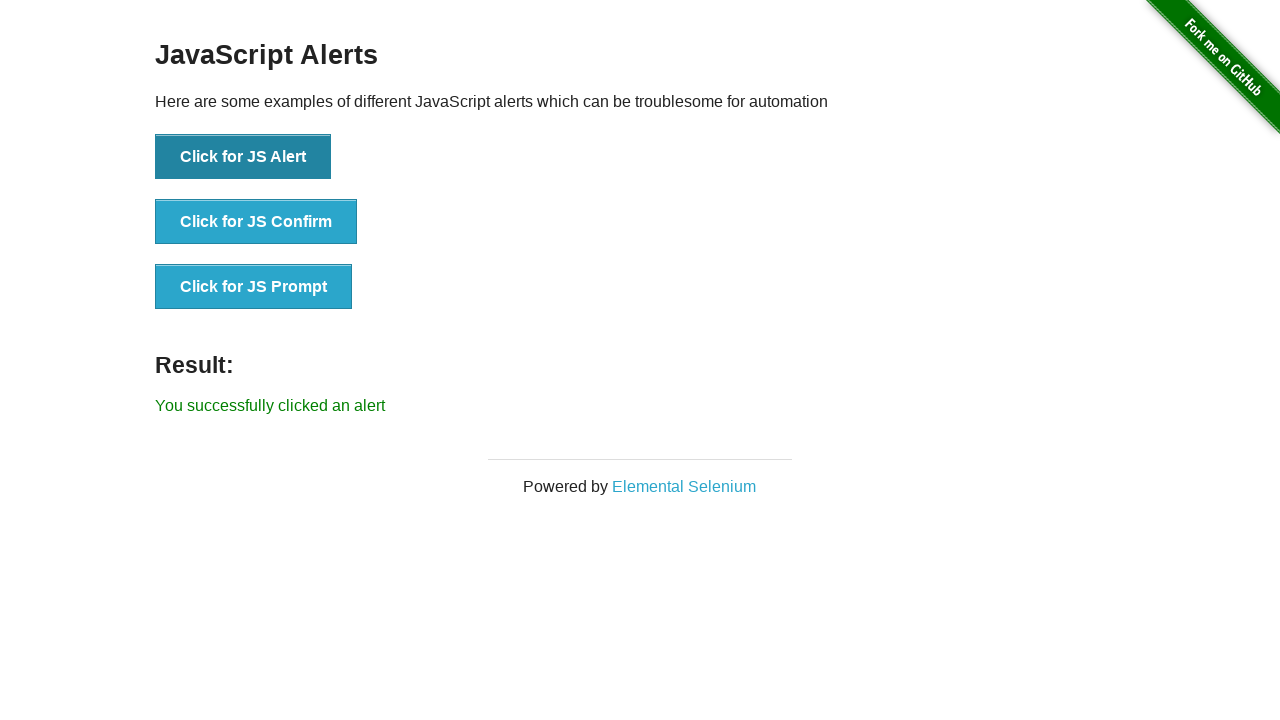

Waited for result message to appear
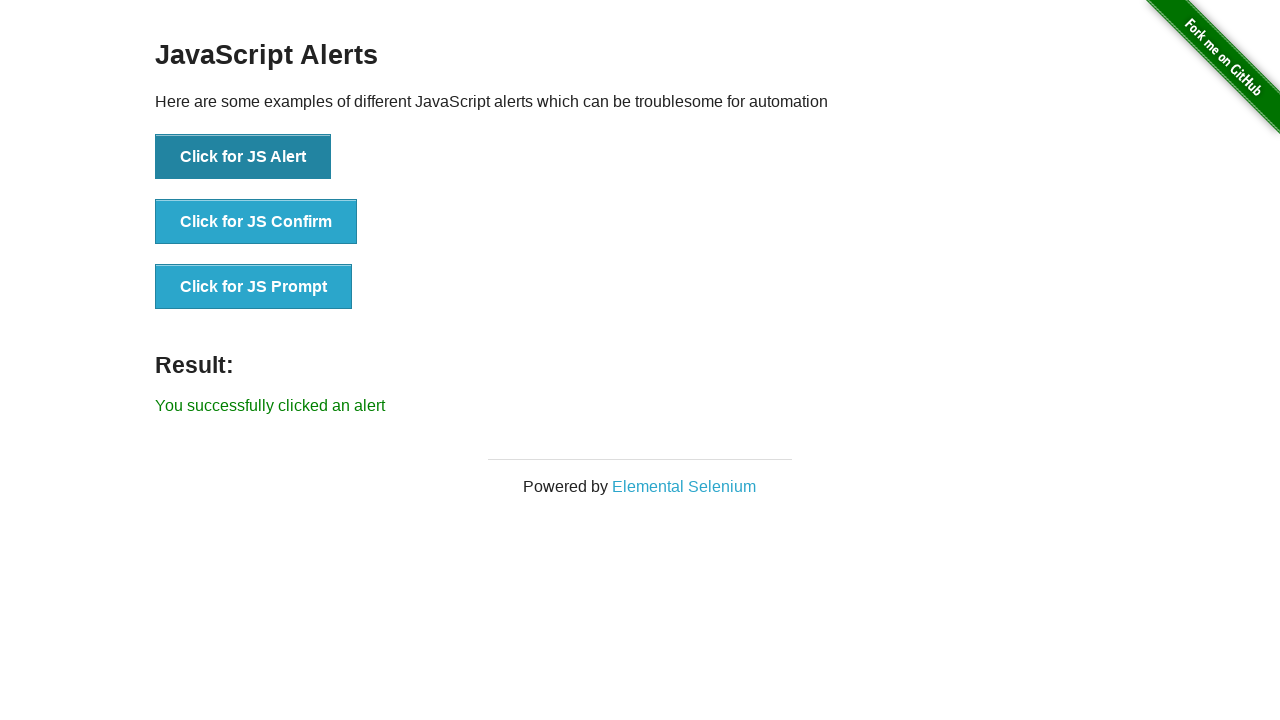

Verified that alert was successfully accepted with correct result message
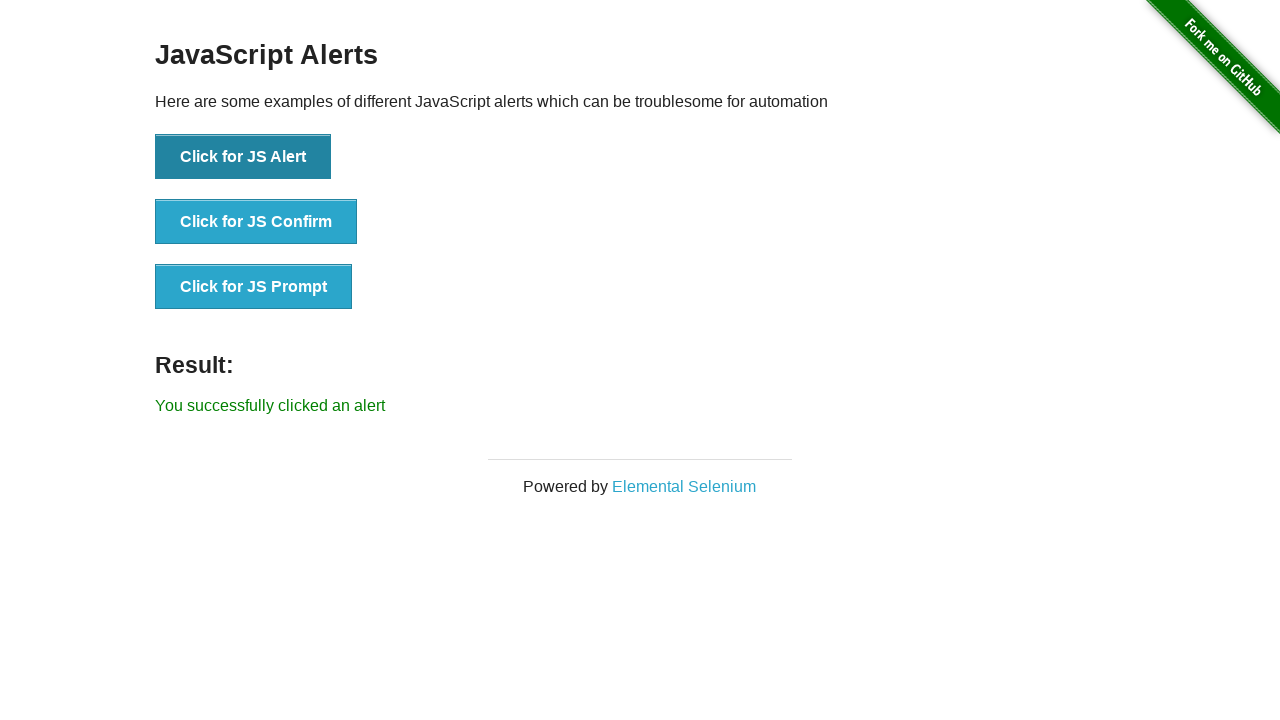

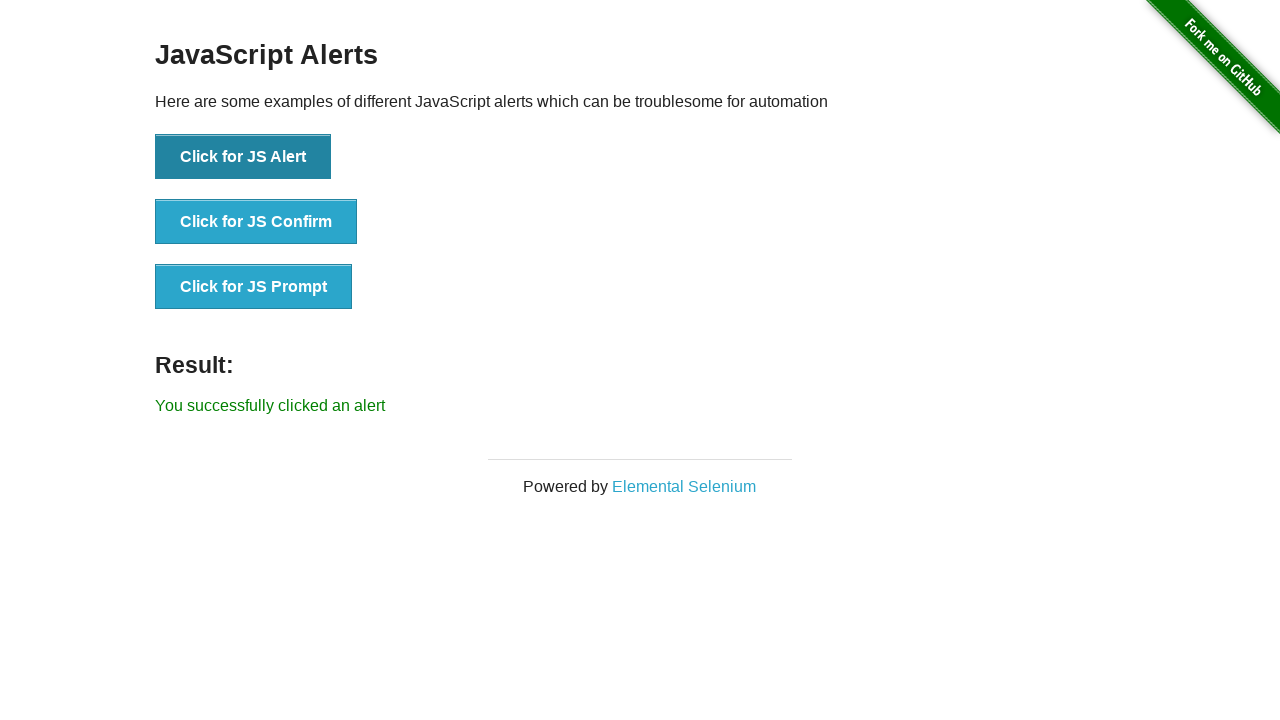